Tests that edits are saved when the input loses focus (blur)

Starting URL: https://demo.playwright.dev/todomvc

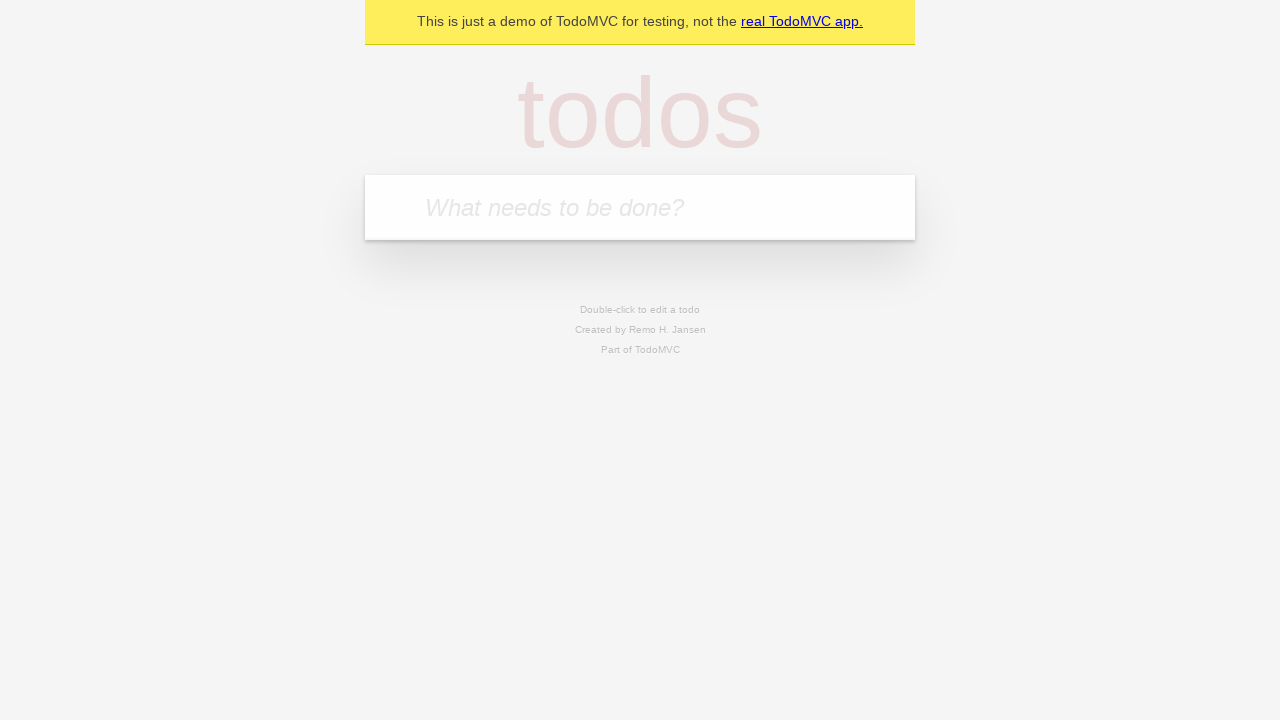

Filled todo input with 'buy some cheese' on internal:attr=[placeholder="What needs to be done?"i]
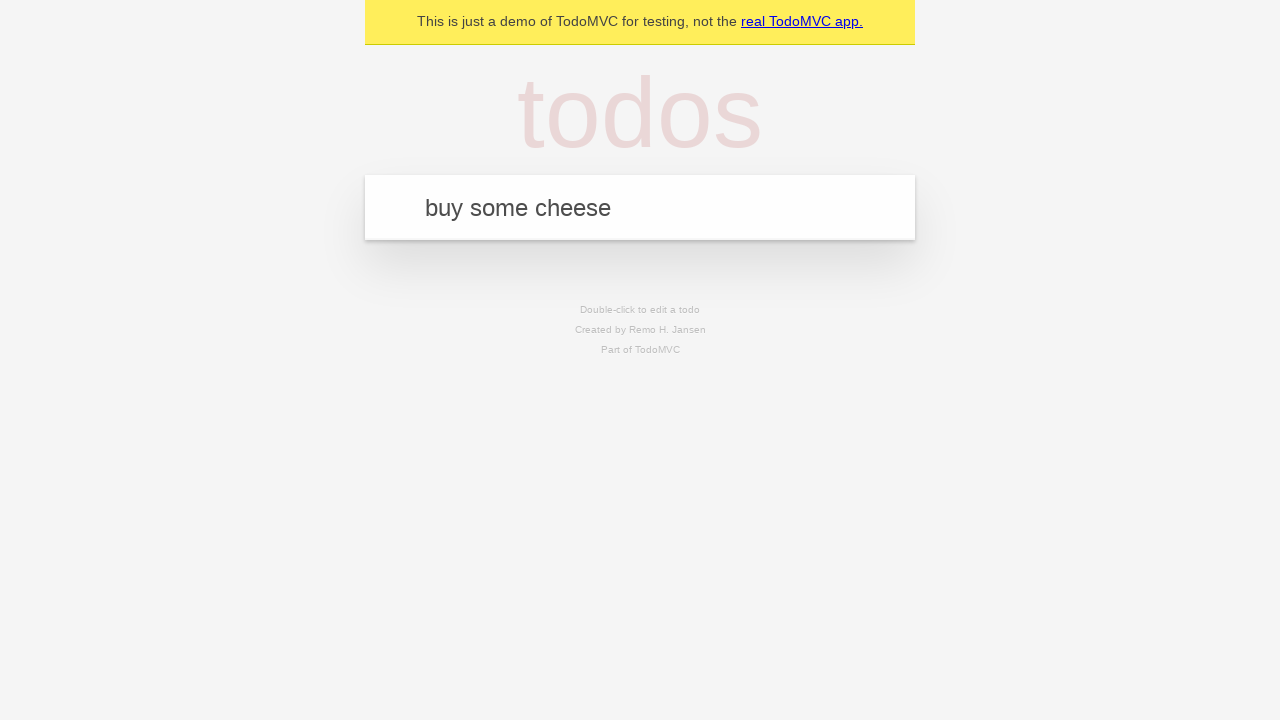

Pressed Enter to create first todo item on internal:attr=[placeholder="What needs to be done?"i]
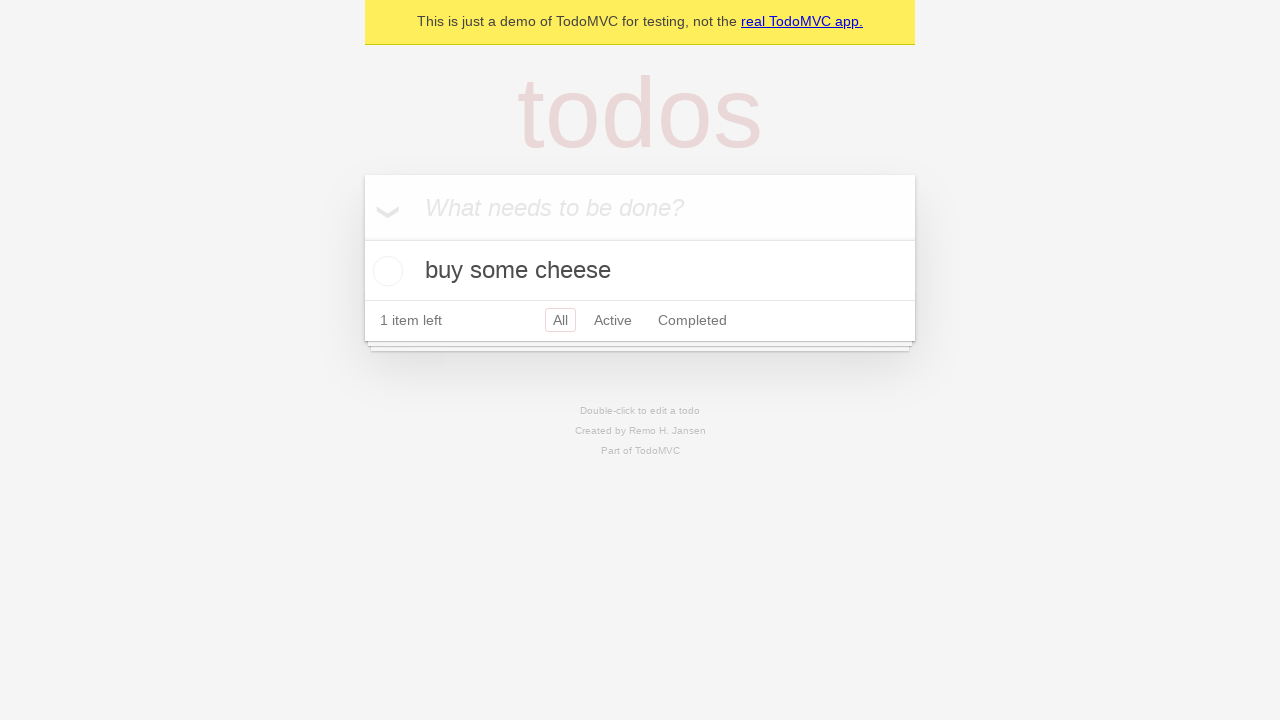

Filled todo input with 'feed the cat' on internal:attr=[placeholder="What needs to be done?"i]
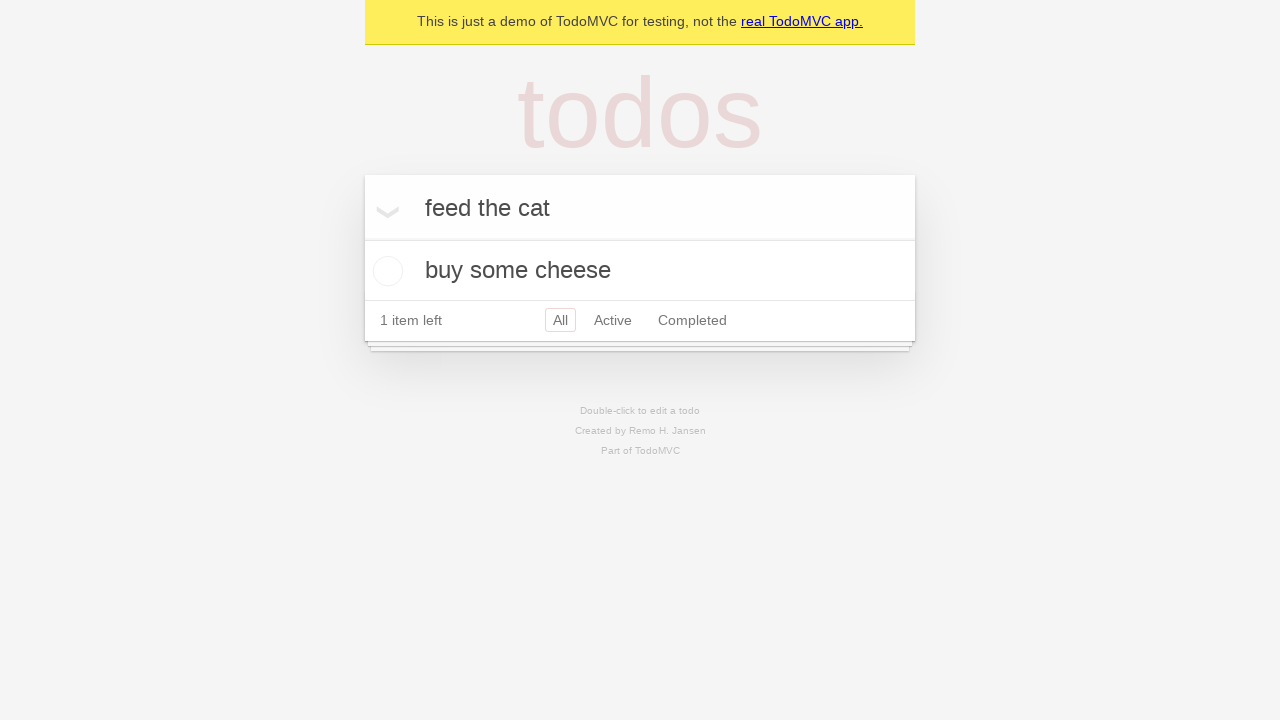

Pressed Enter to create second todo item on internal:attr=[placeholder="What needs to be done?"i]
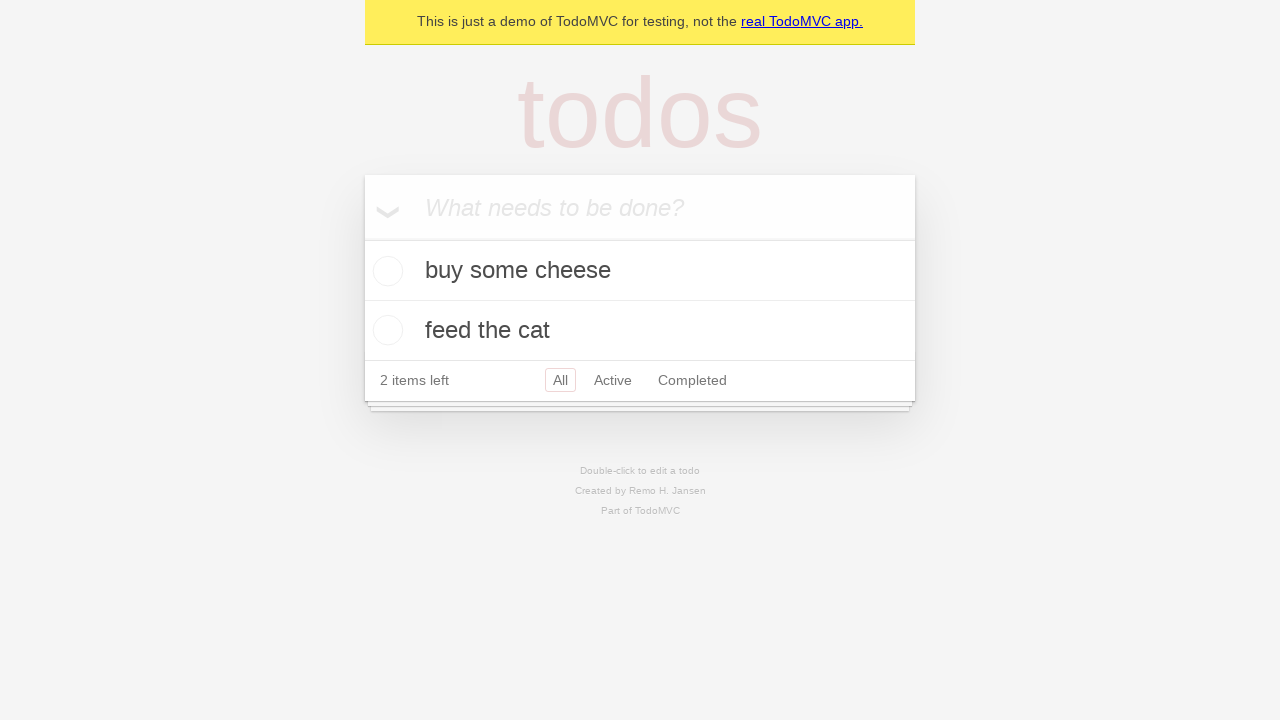

Filled todo input with 'book a doctors appointment' on internal:attr=[placeholder="What needs to be done?"i]
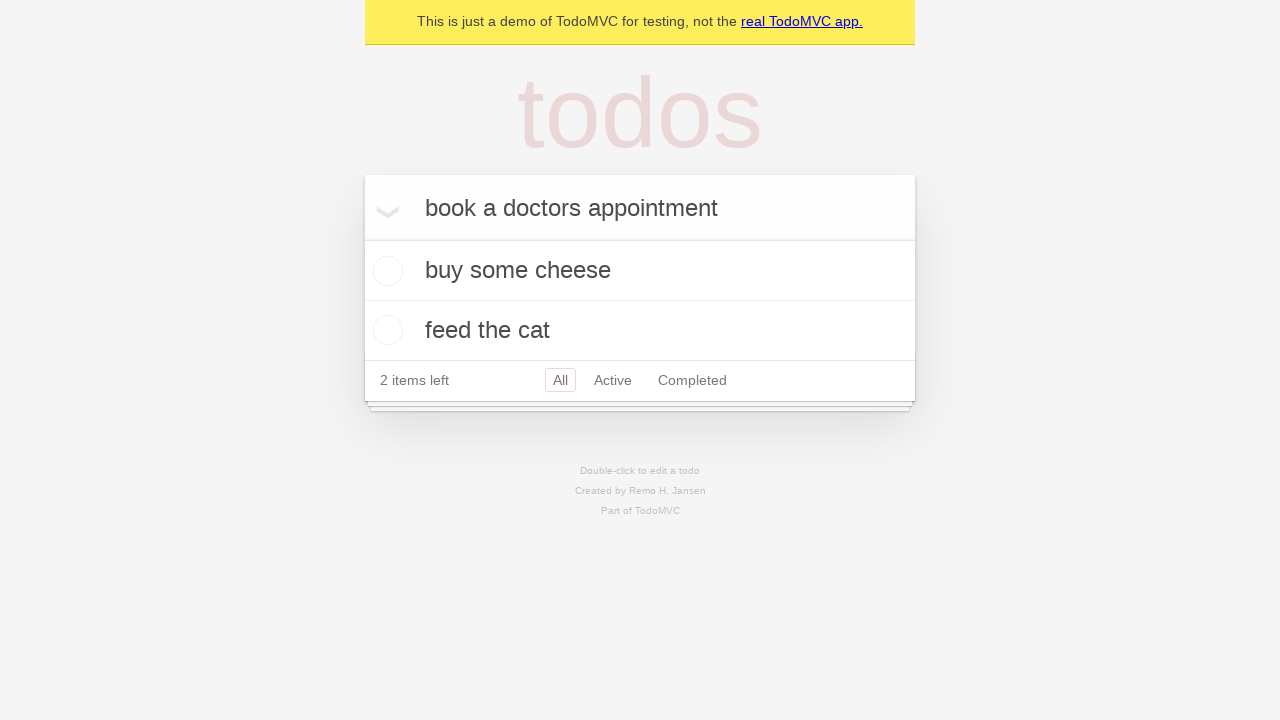

Pressed Enter to create third todo item on internal:attr=[placeholder="What needs to be done?"i]
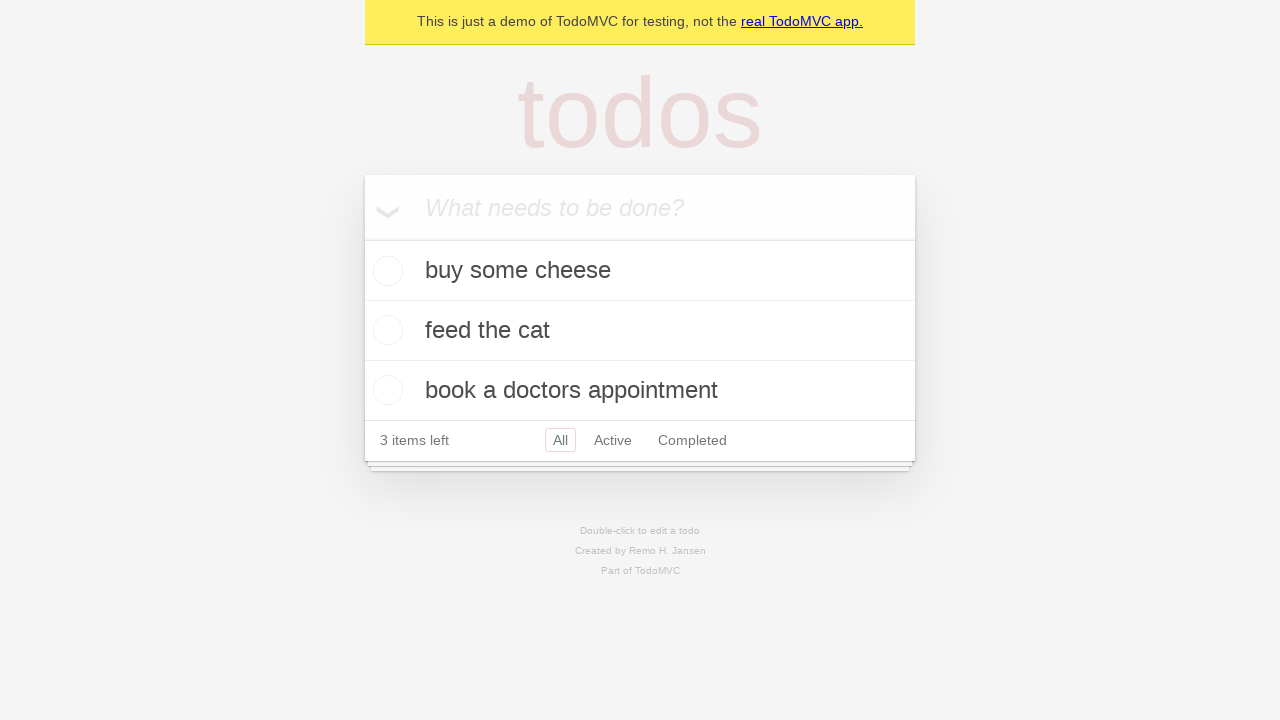

Double-clicked second todo item to enter edit mode at (640, 331) on internal:testid=[data-testid="todo-item"s] >> nth=1
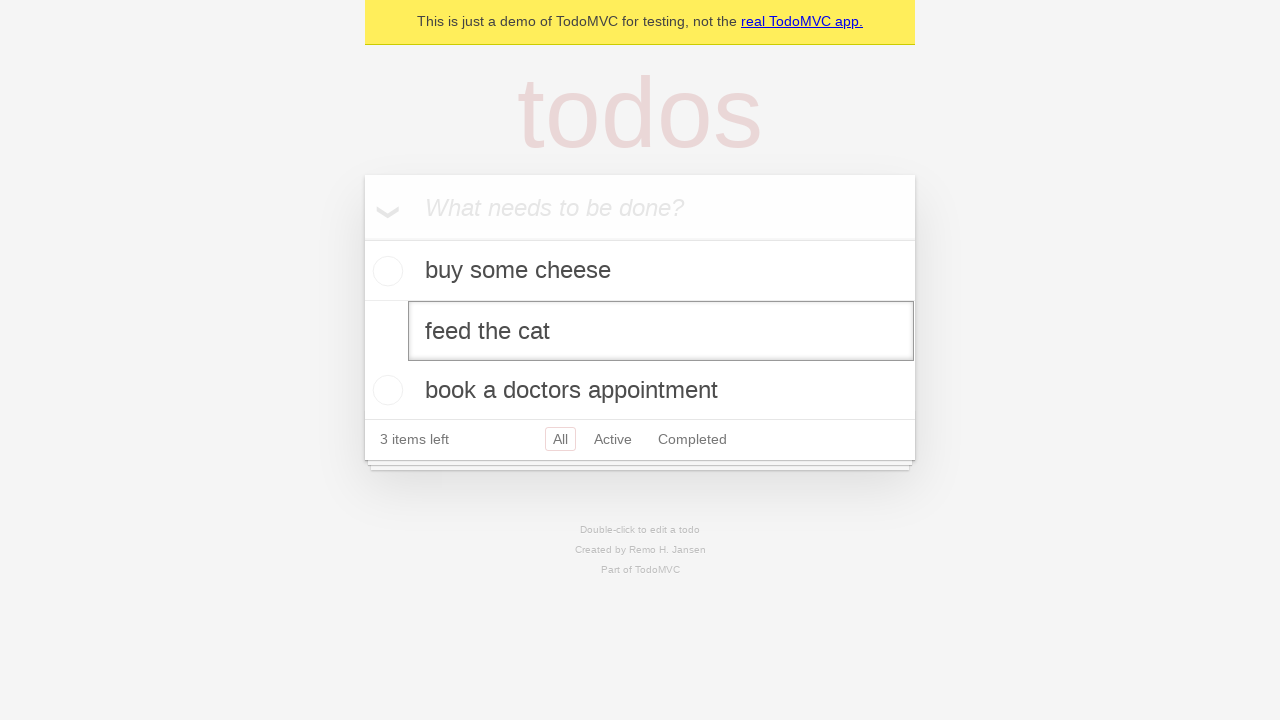

Filled edit textbox with 'buy some sausages' on internal:testid=[data-testid="todo-item"s] >> nth=1 >> internal:role=textbox[nam
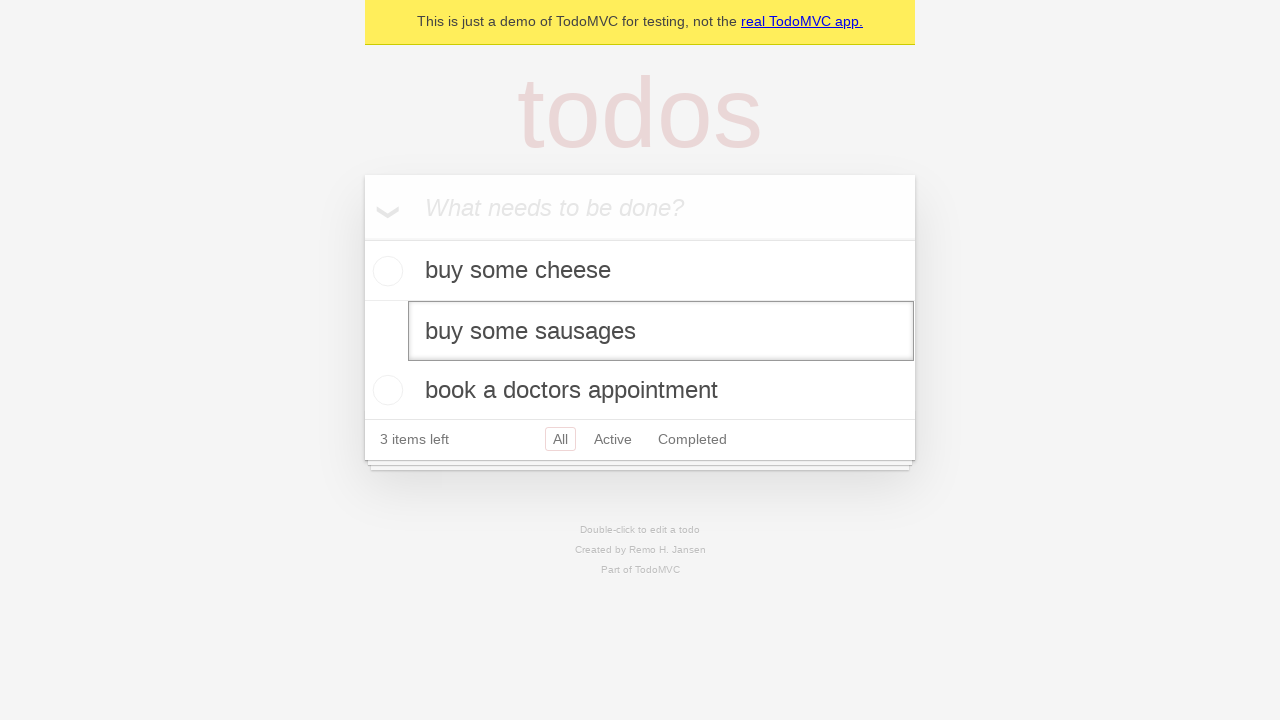

Dispatched blur event to trigger save on edit textbox
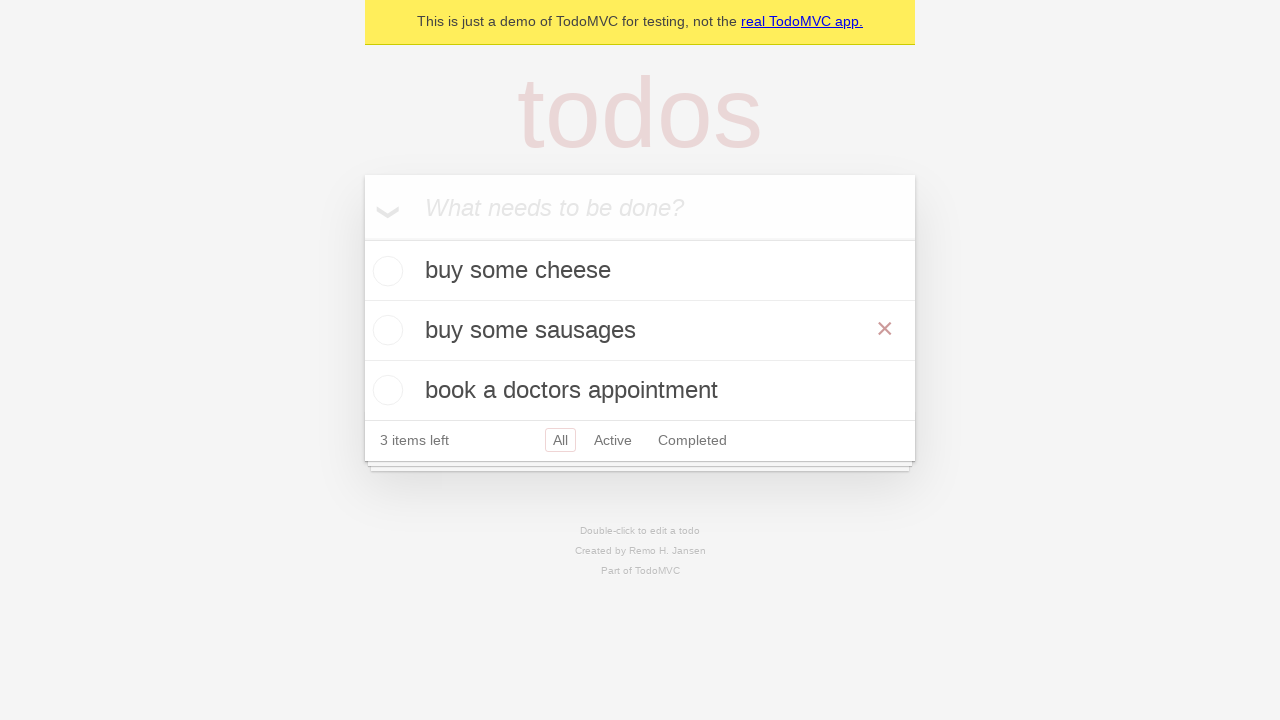

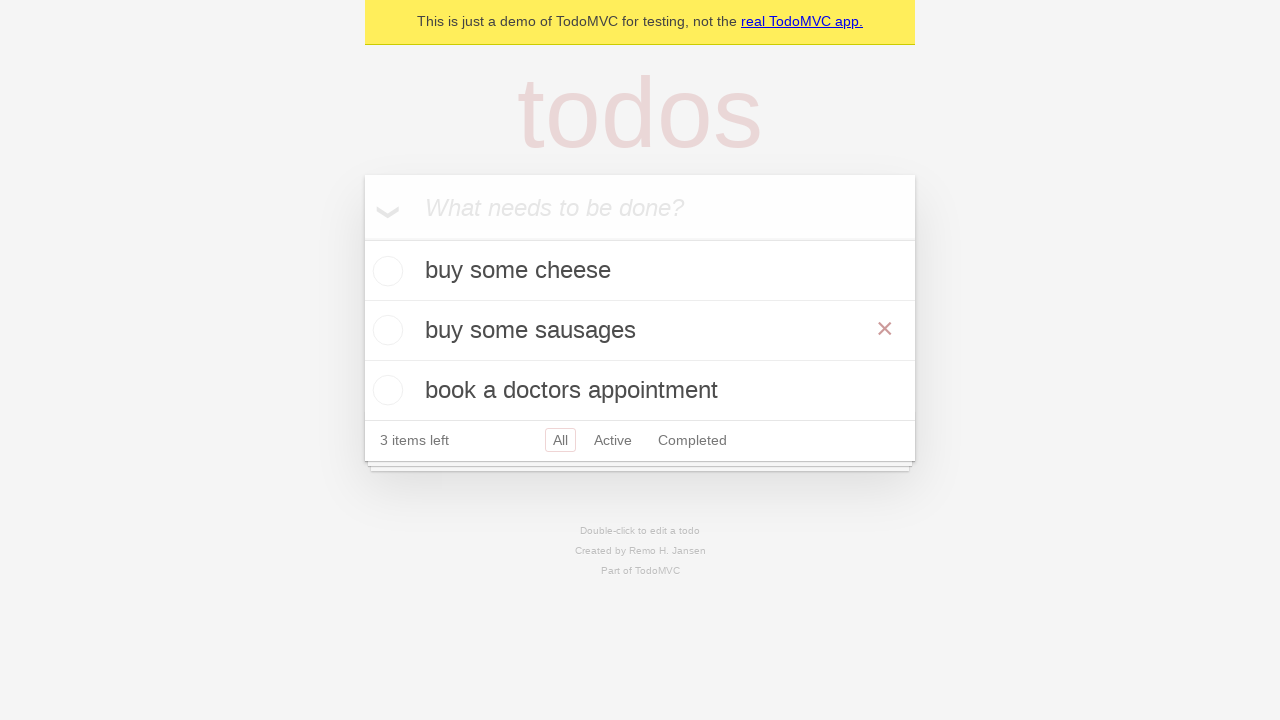